Tests registration form by filling in first name, last name, email, phone, and address fields, then submitting the form and verifying successful registration message

Starting URL: http://suninjuly.github.io/registration1.html

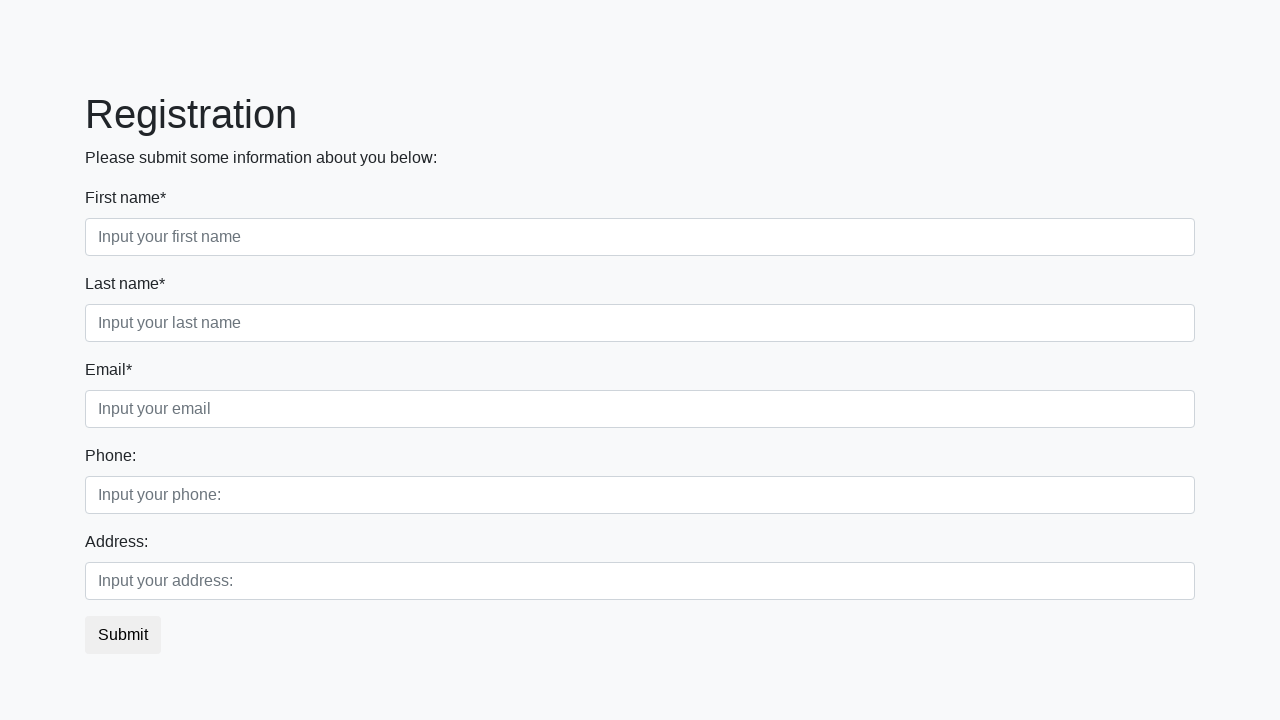

Filled first name field with 'Ivan' on .first_block .first
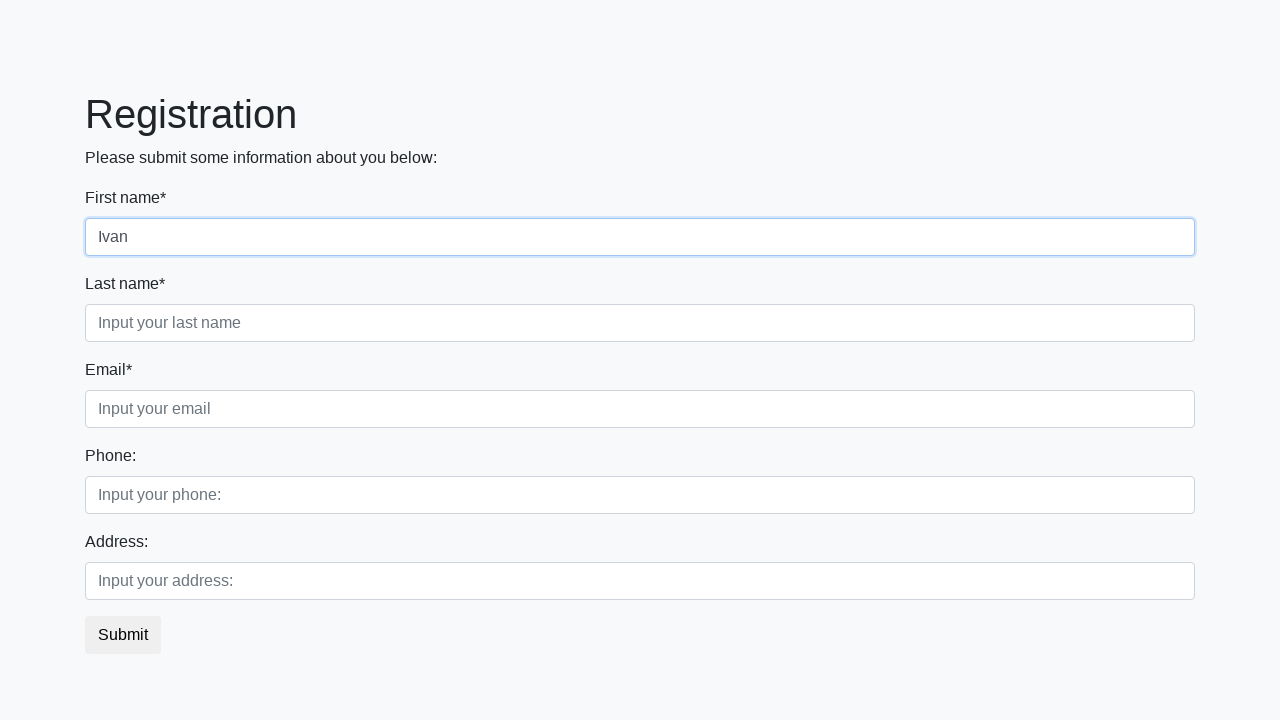

Filled last name field with 'Ivanych' on .first_block .second
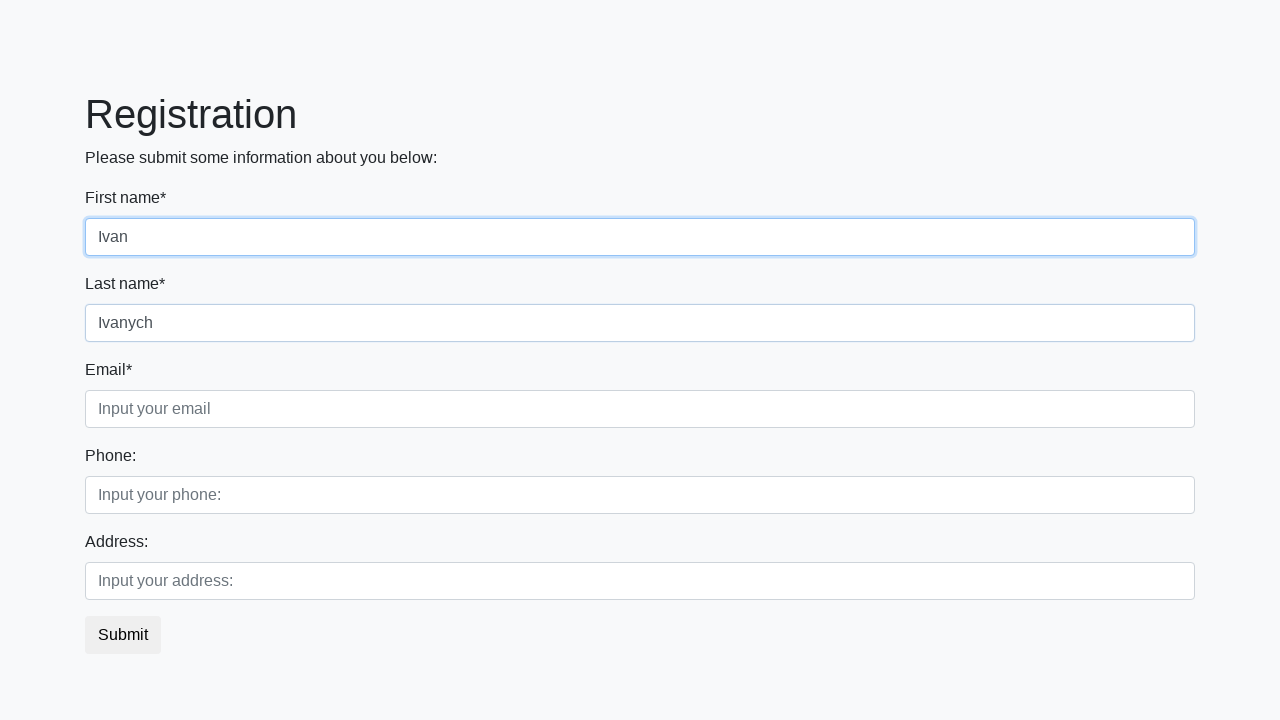

Filled email field with 'seniorQA@mail.ru' on .first_block .third
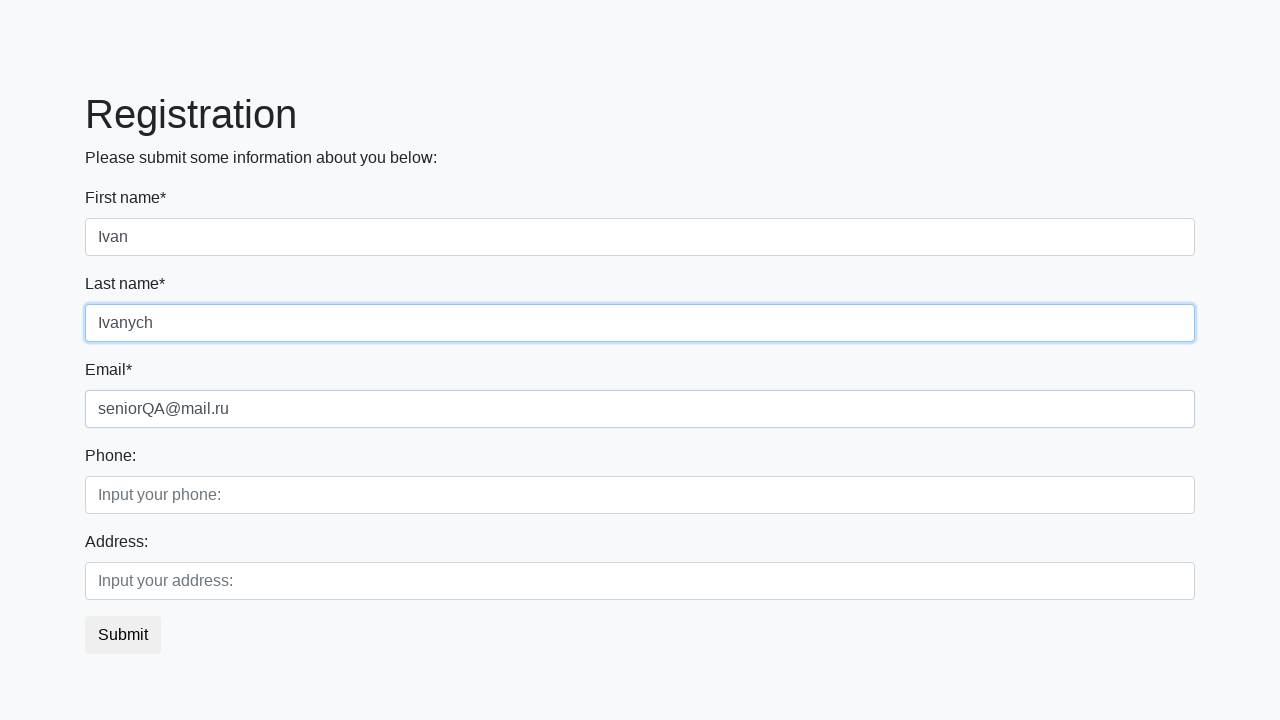

Filled phone number field with '88005553535' on .second_block .first
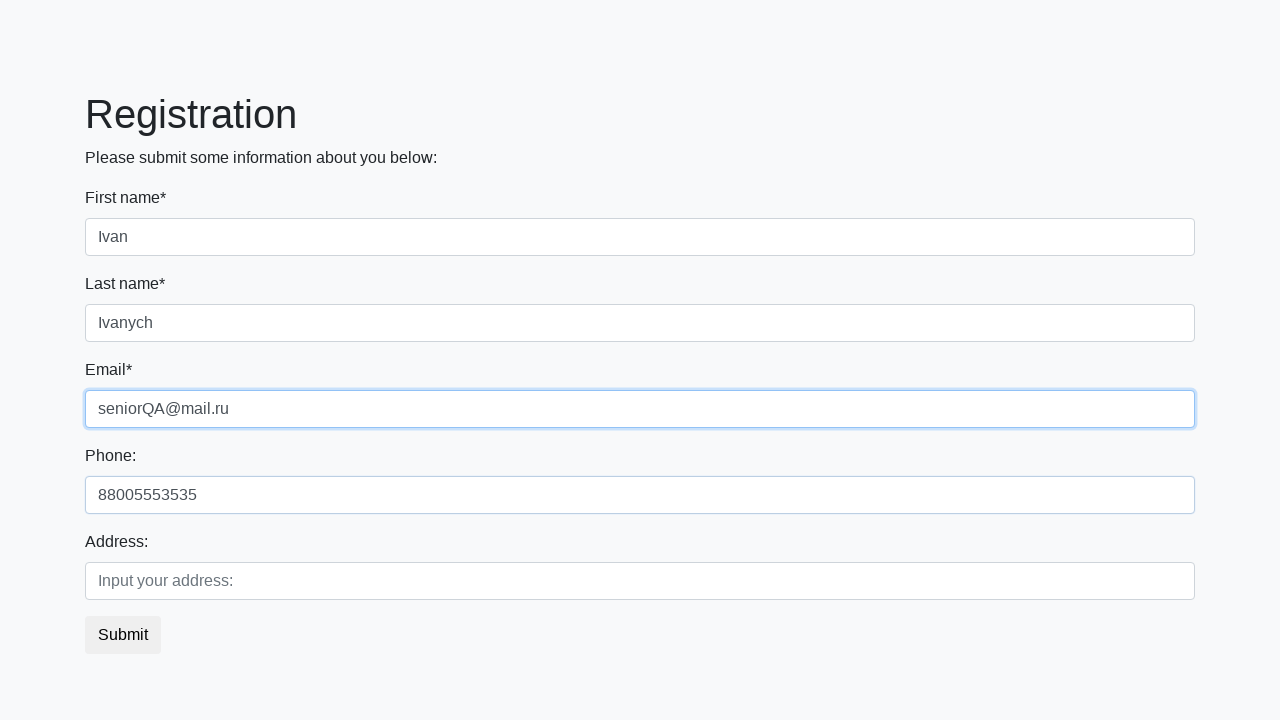

Filled address field with 'Kukuevo,2lk1' on .second_block .second
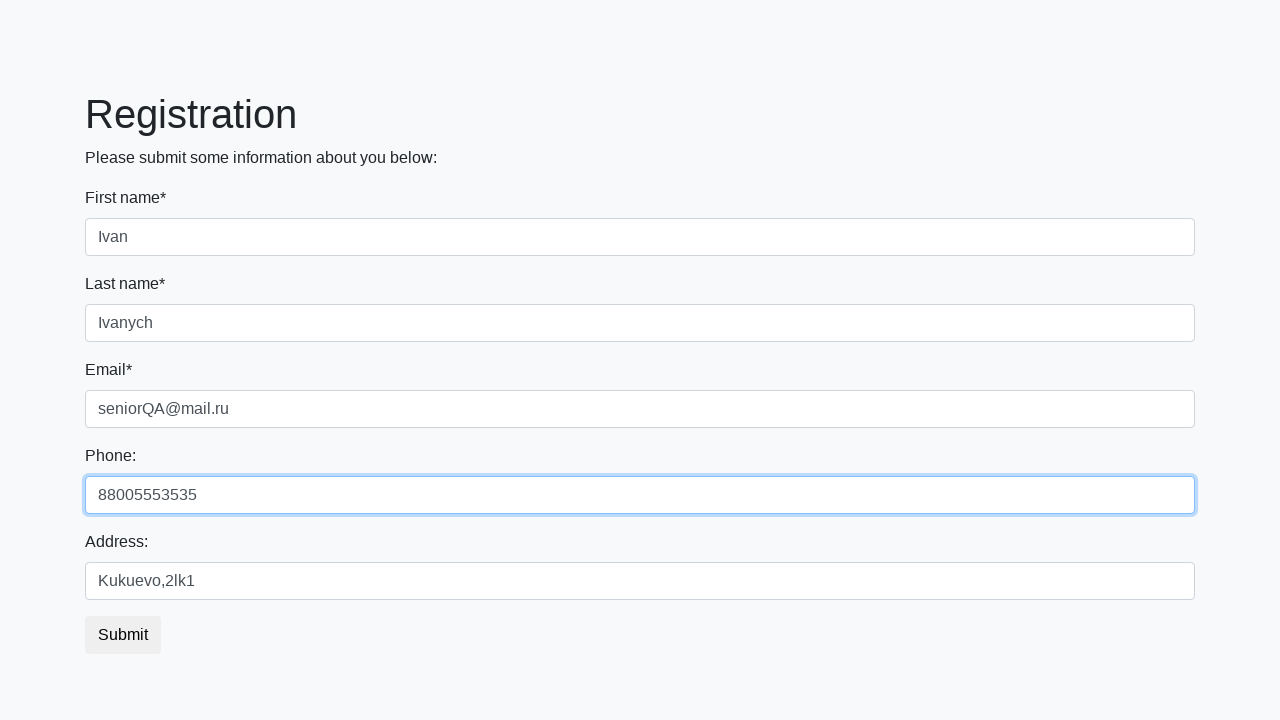

Clicked submit button to register at (123, 635) on button.btn
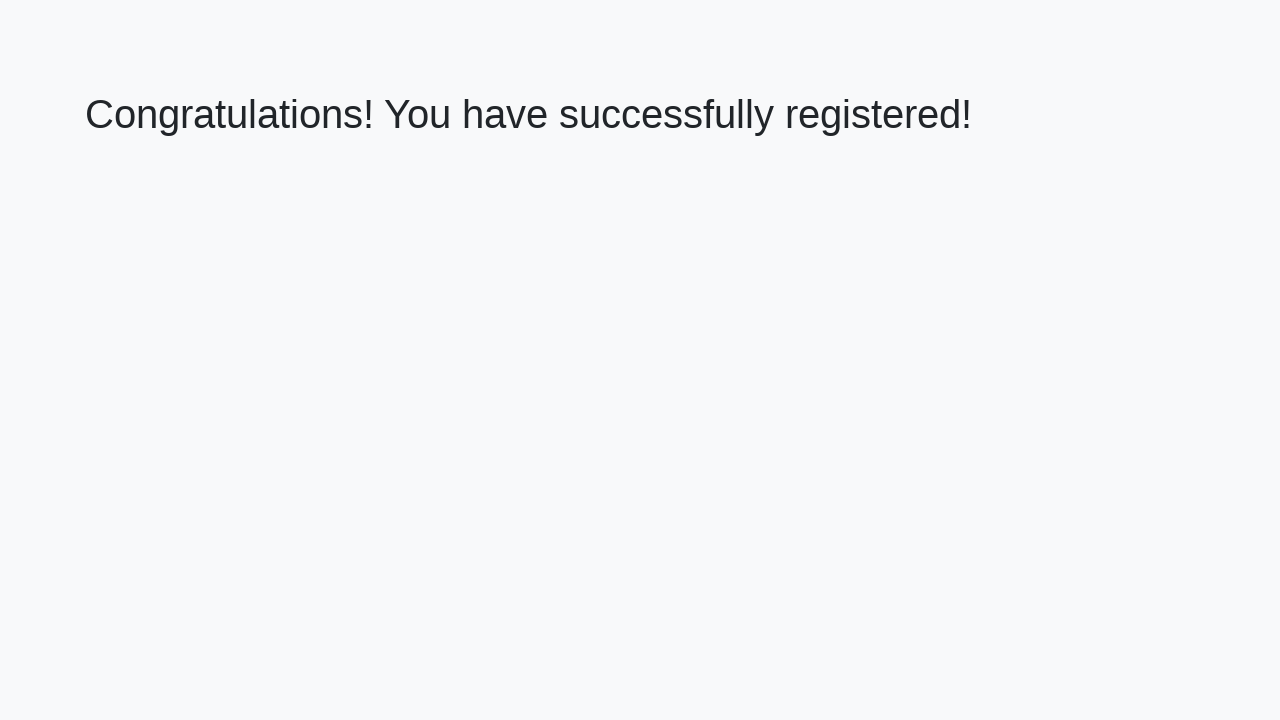

Success message heading loaded
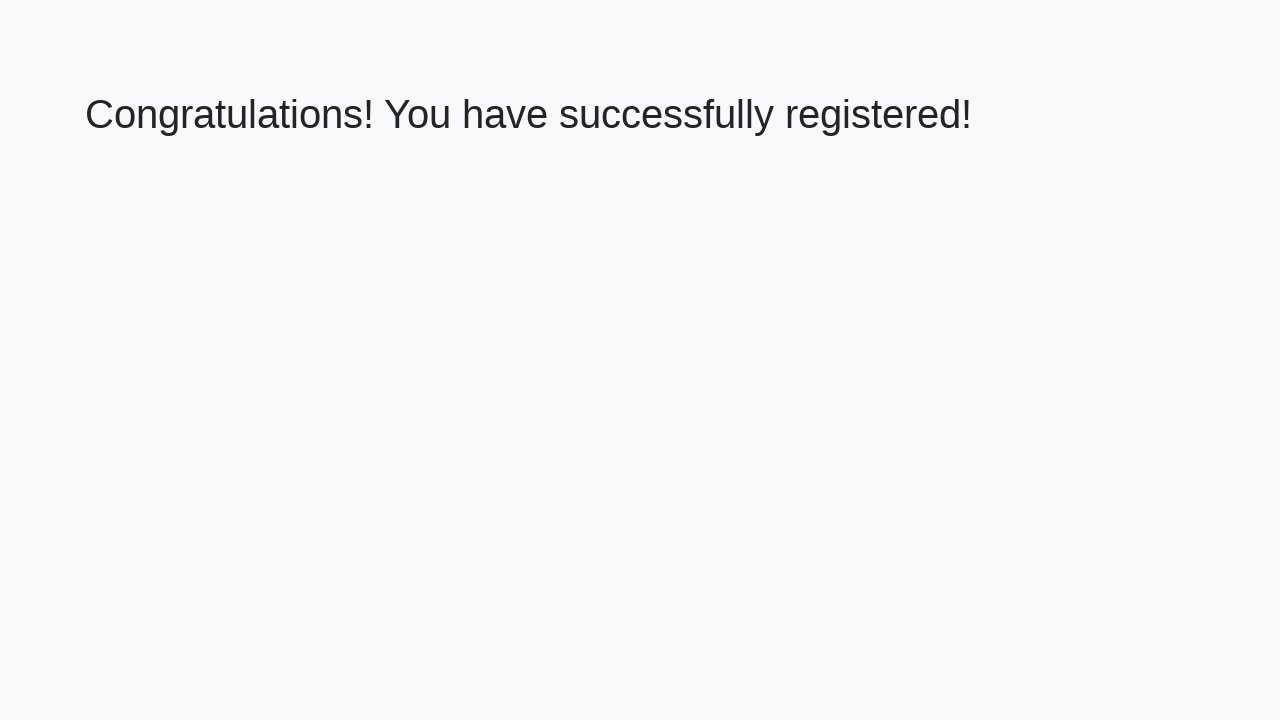

Retrieved success message text
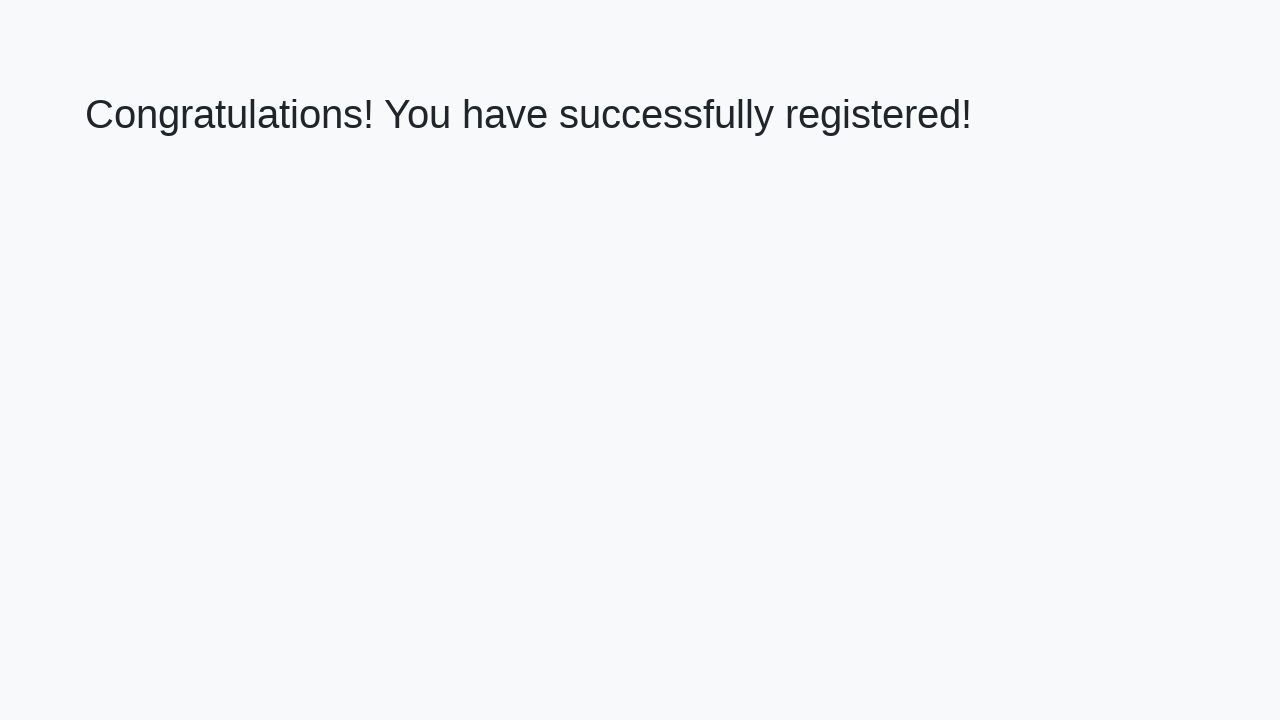

Verified successful registration message: 'Congratulations! You have successfully registered!'
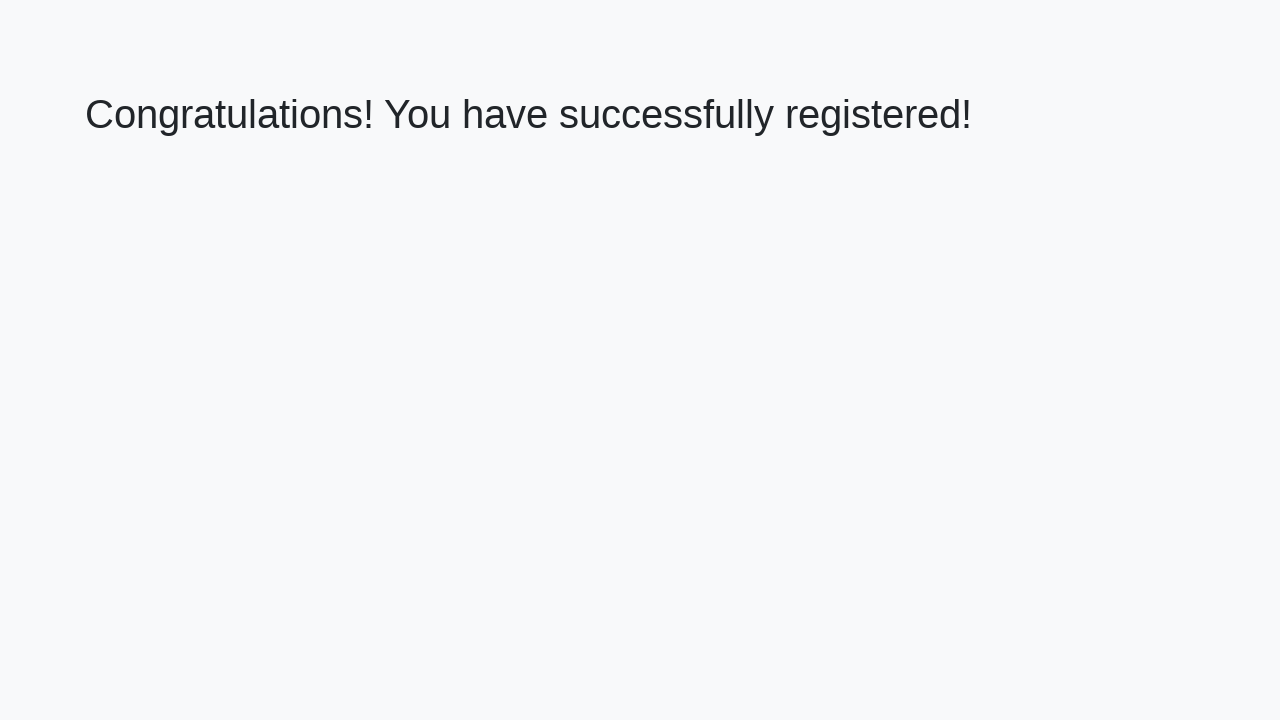

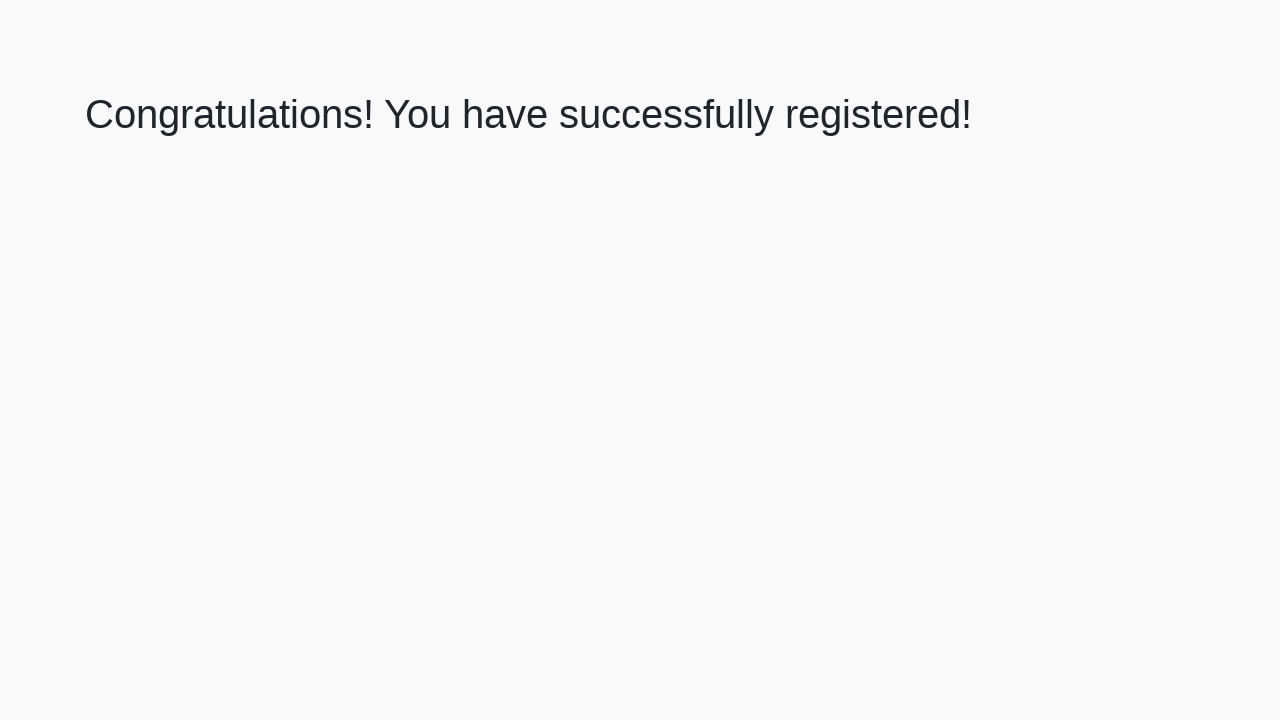